Opens the OPET website and verifies the page loads successfully

Starting URL: http://www.opet.com.br

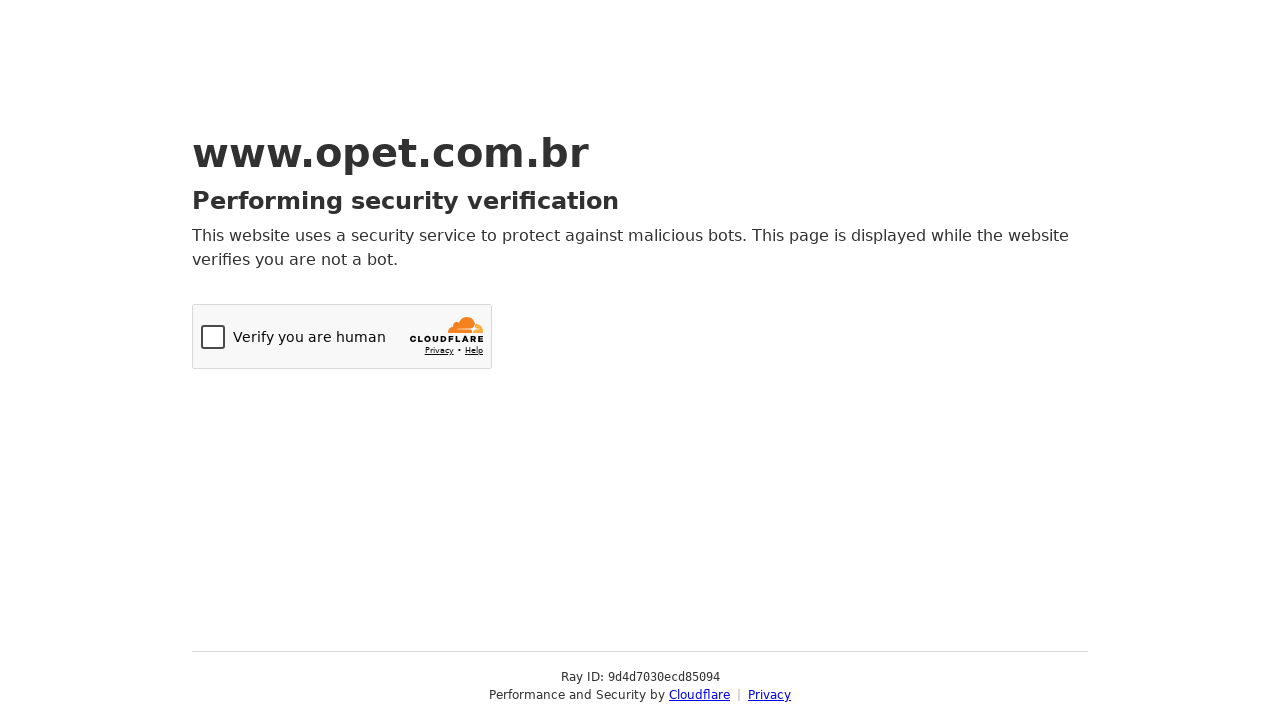

Navigated to OPET website at http://www.opet.com.br
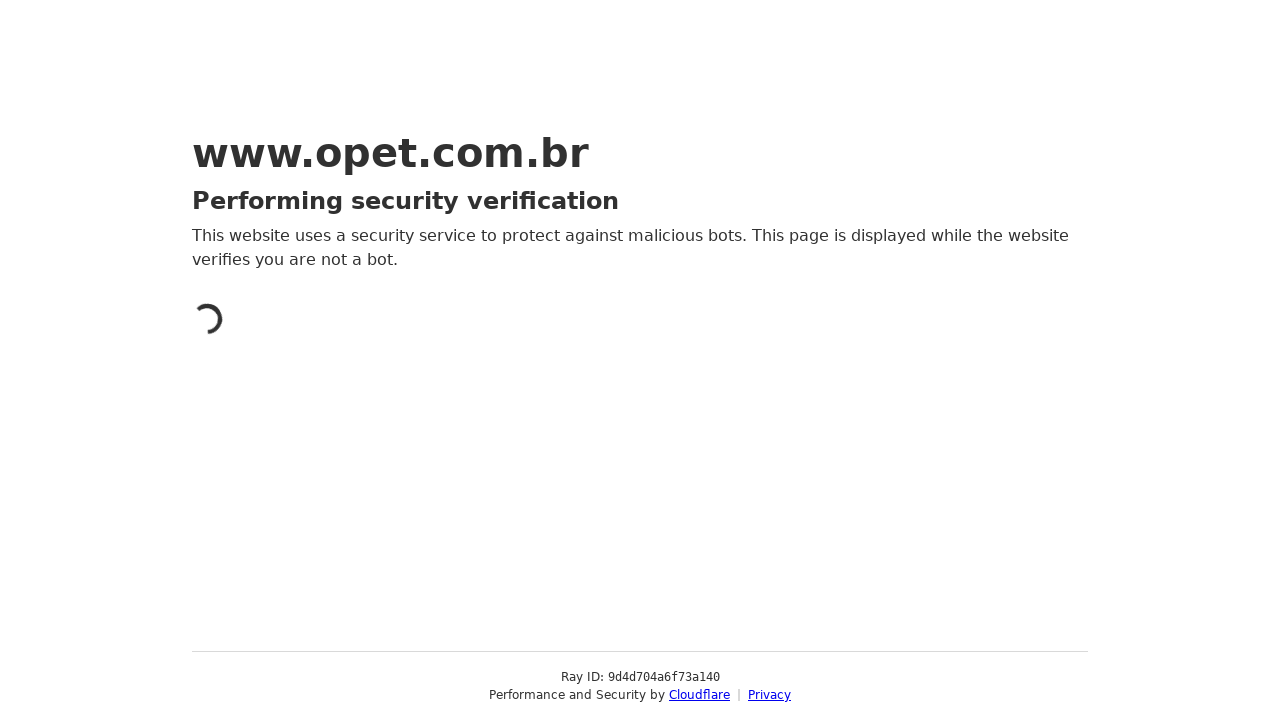

Page reached domcontentloaded state
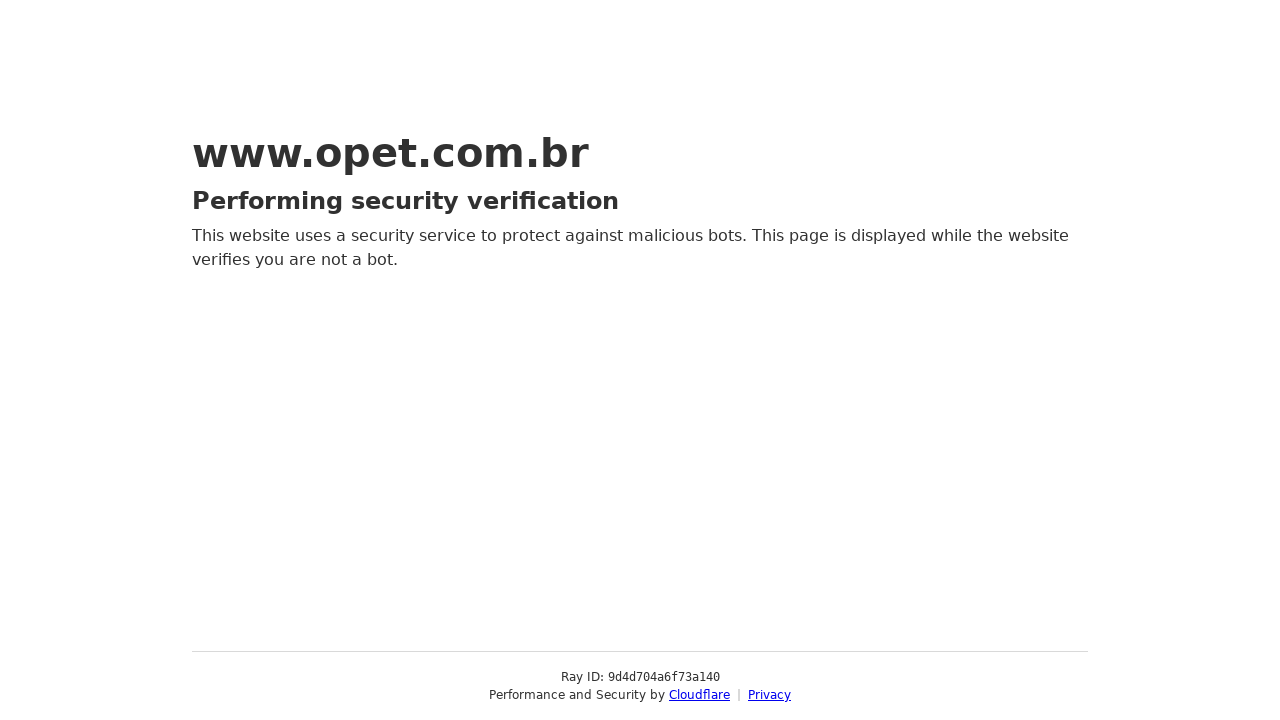

Retrieved page title to verify page loaded successfully
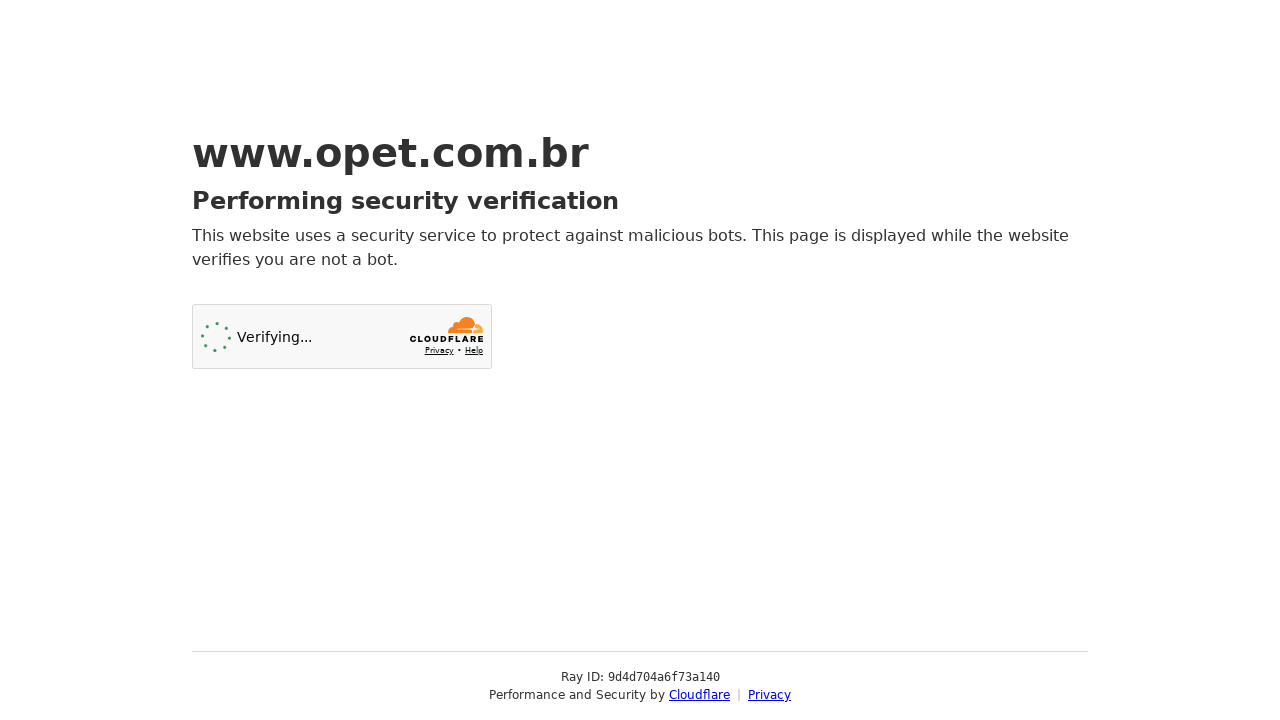

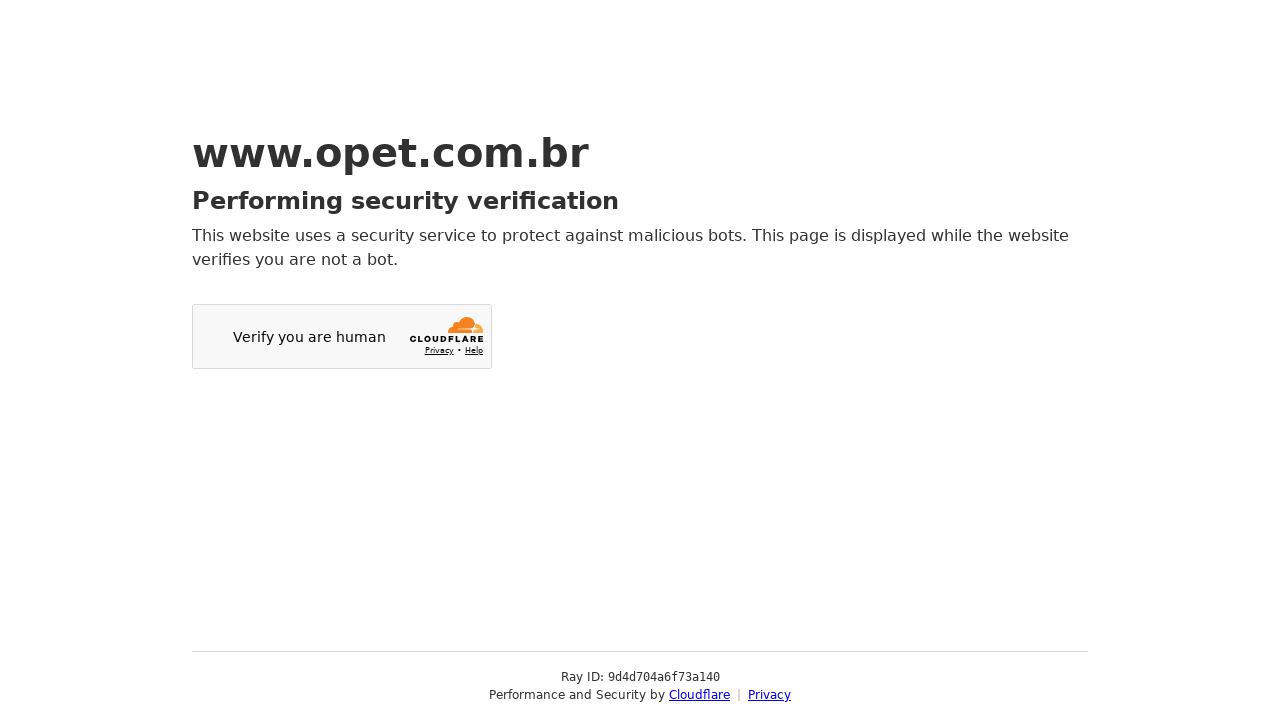